Tests the date picker by clearing the existing date and entering a new date value

Starting URL: https://demoqa.com/date-picker

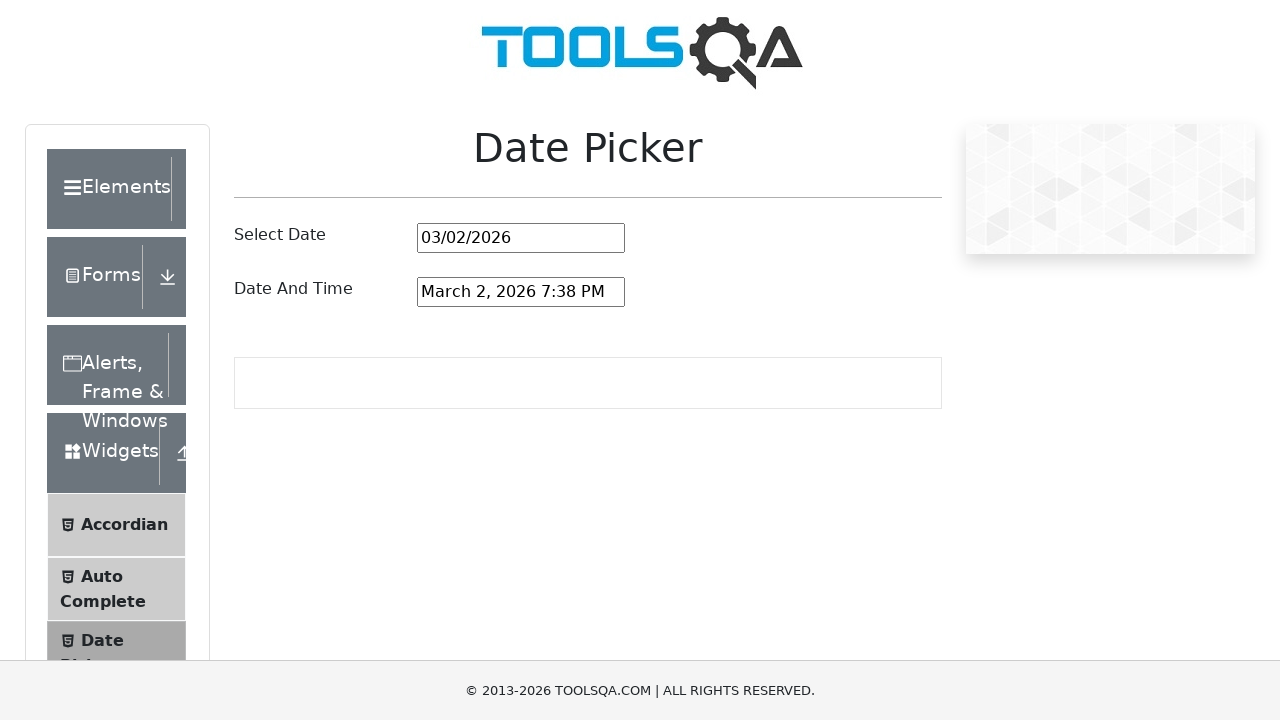

Clicked on the date picker input field at (521, 238) on #datePickerMonthYearInput
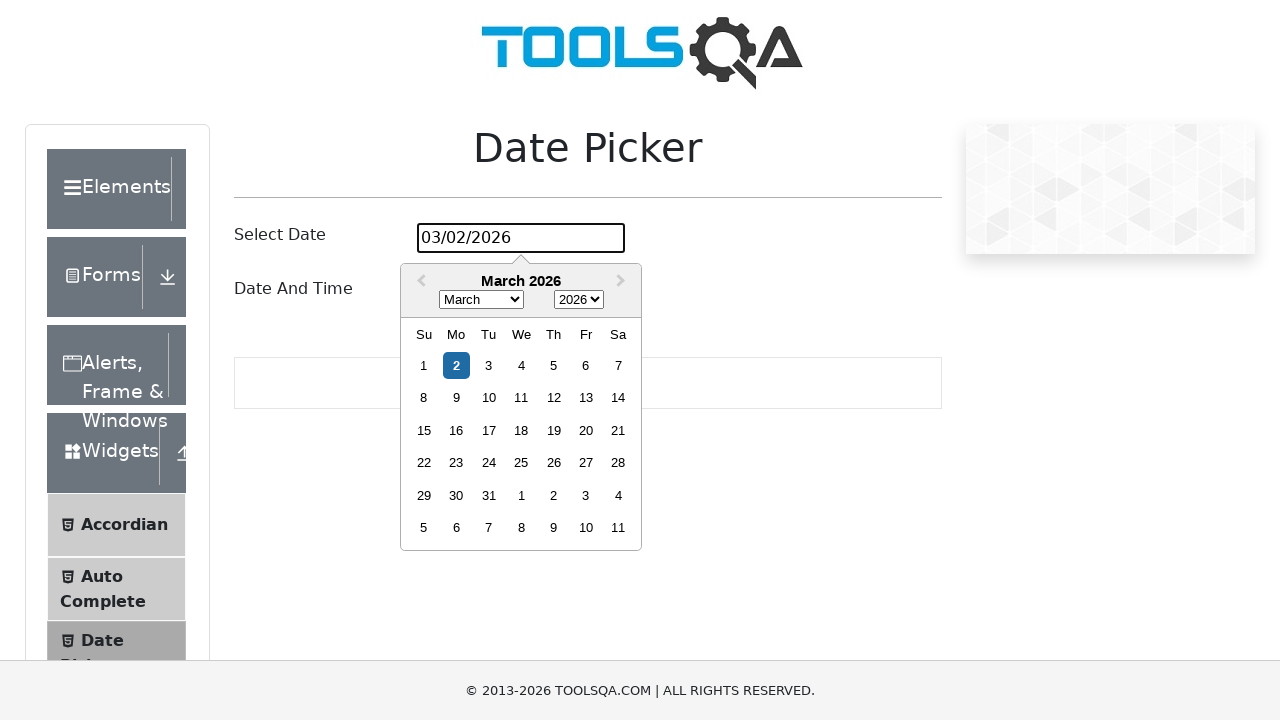

Selected all text in the date input field on #datePickerMonthYearInput
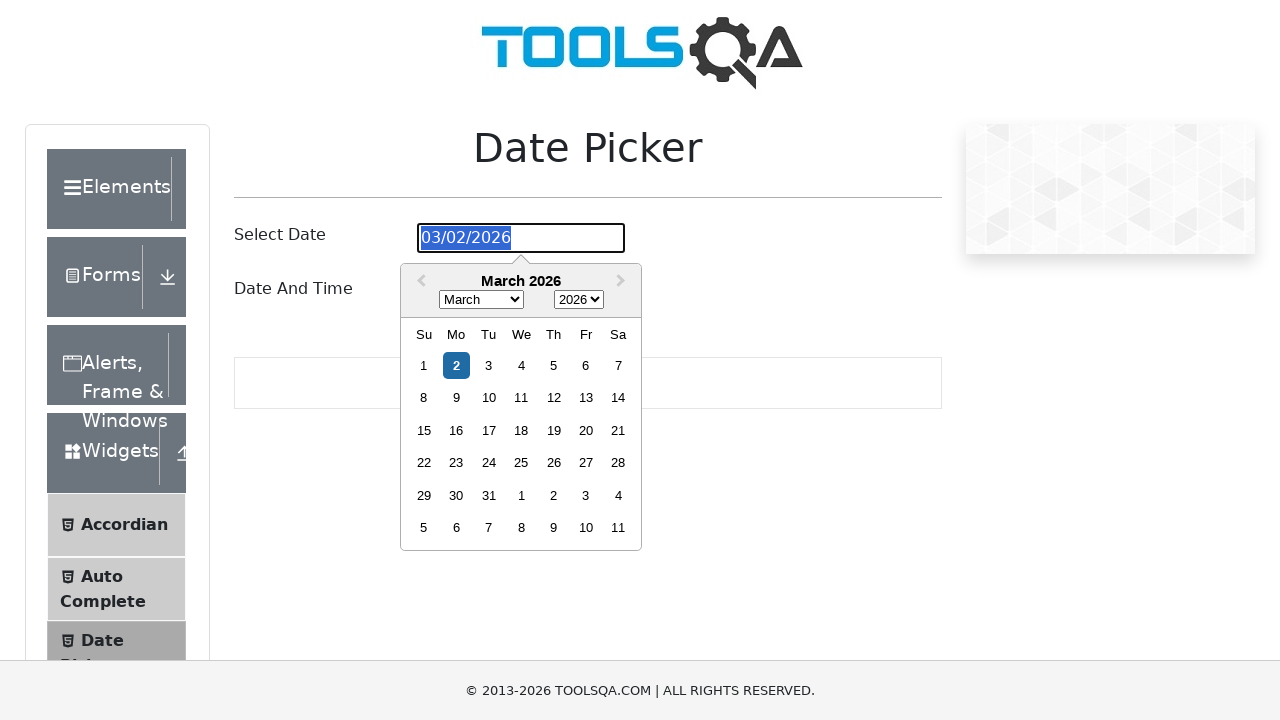

Deleted the existing date value on #datePickerMonthYearInput
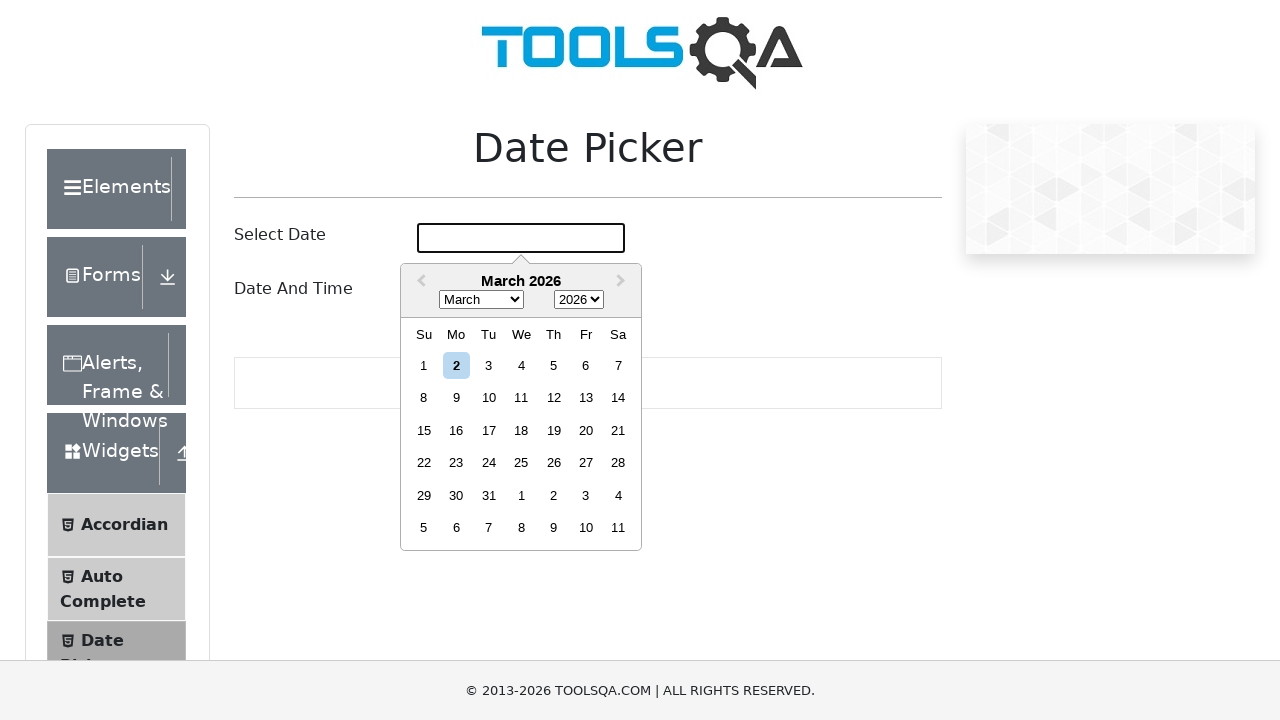

Entered new date value '07/01/2025' in the date picker on #datePickerMonthYearInput
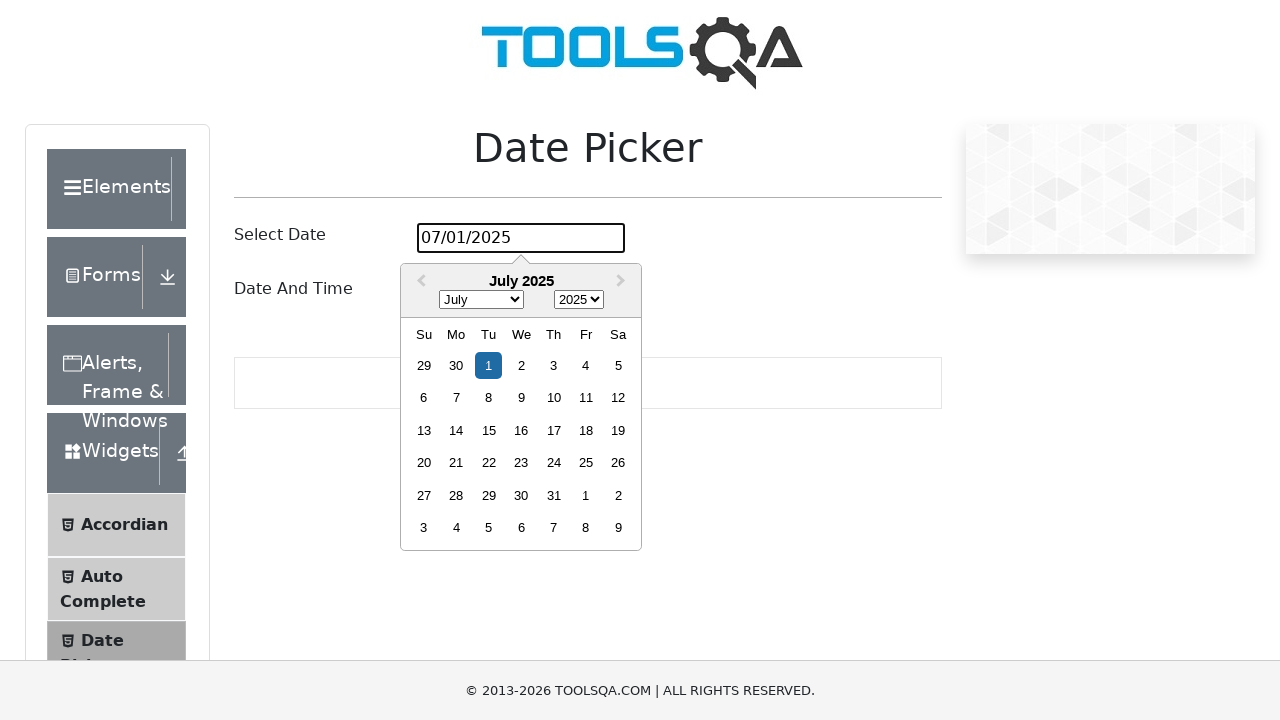

Pressed Enter to confirm the new date on #datePickerMonthYearInput
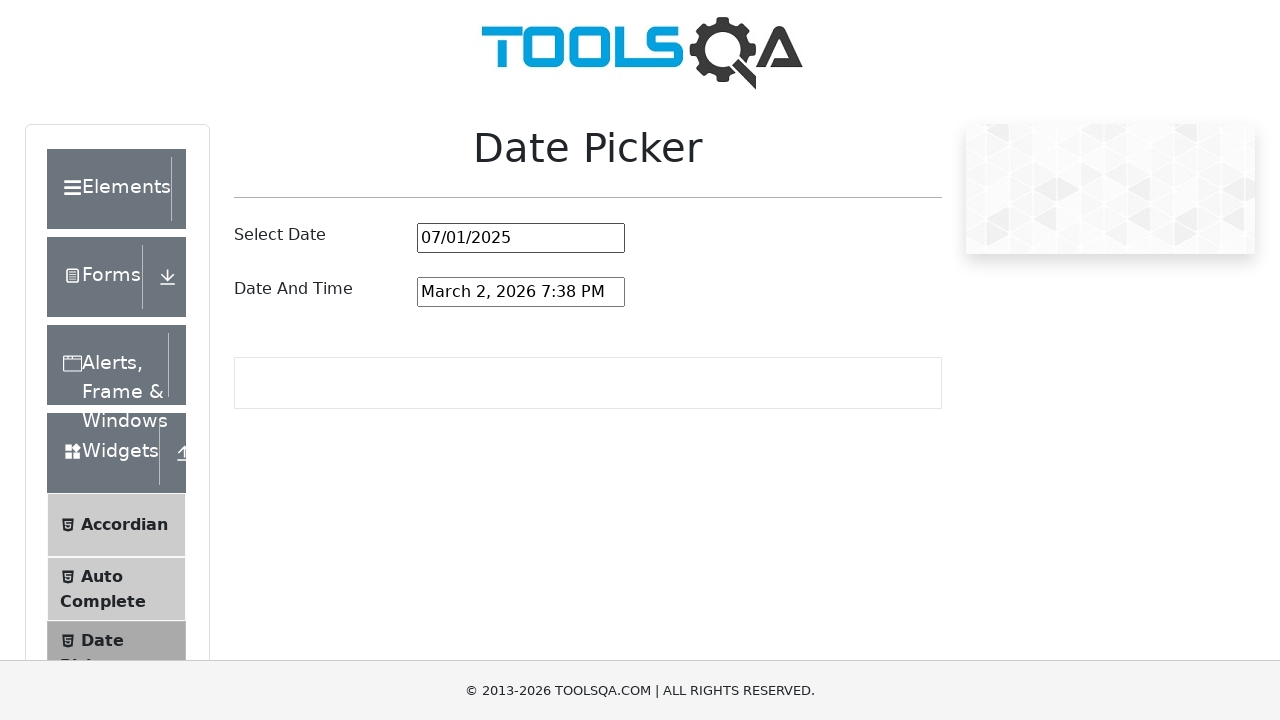

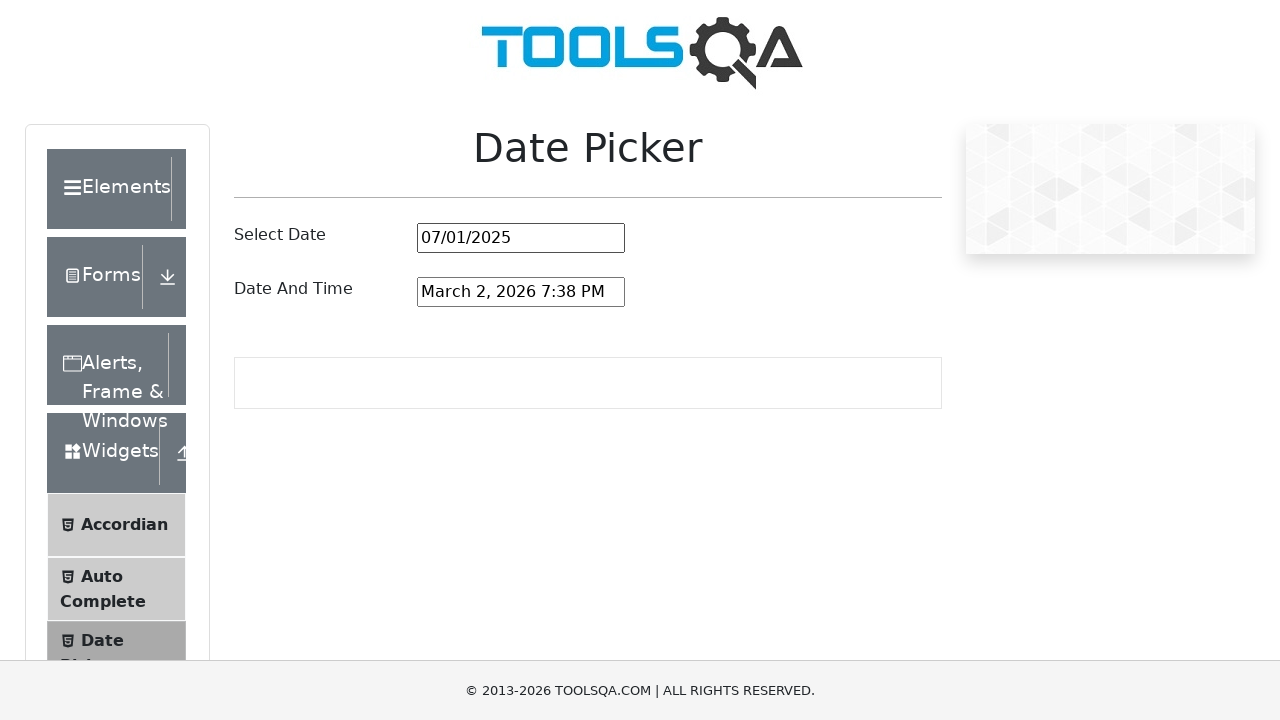